Tests a registration form by filling in first name, last name, and email fields, then submitting the form and verifying successful registration message appears.

Starting URL: http://suninjuly.github.io/registration1.html

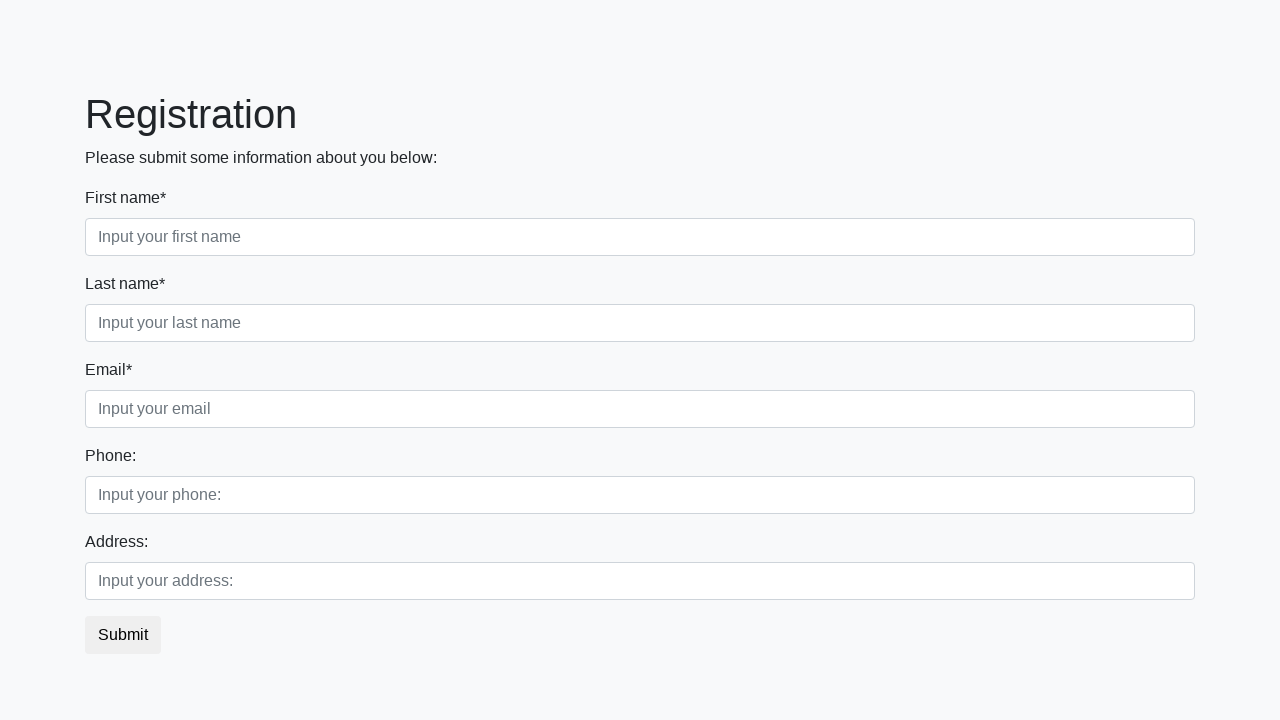

Filled first name field with 'Ivan' on .first_block .first
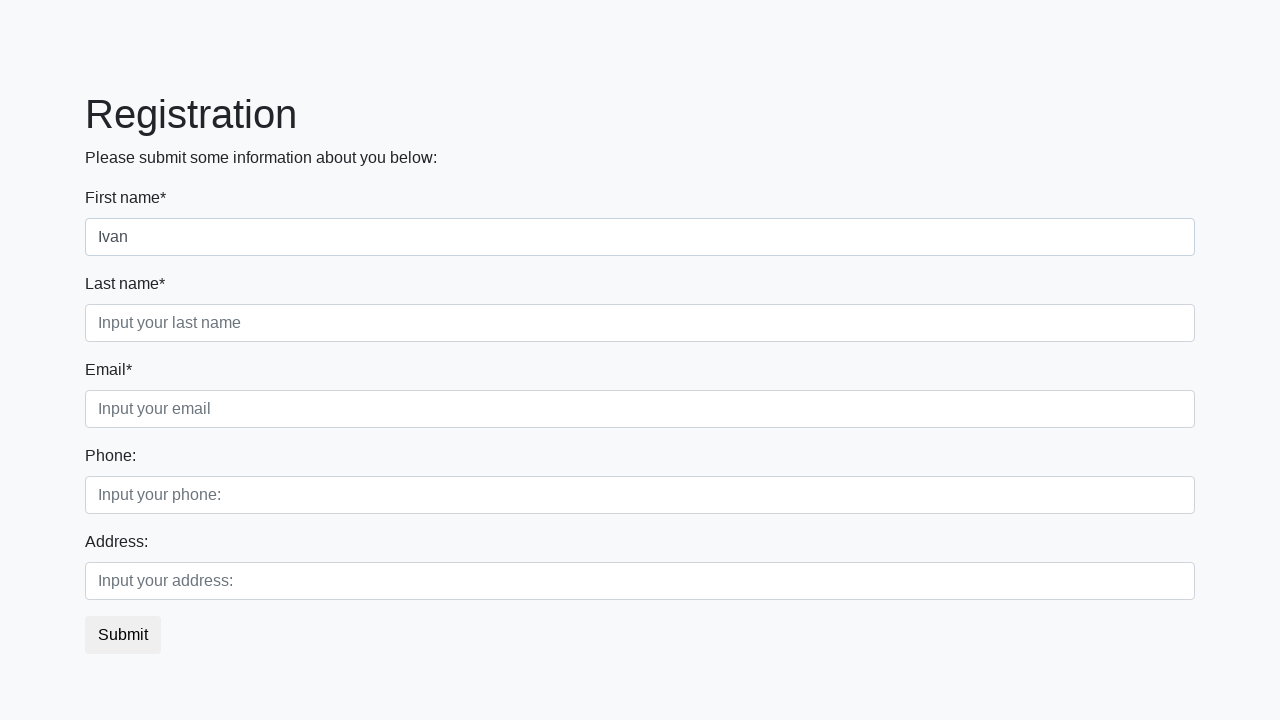

Filled last name field with 'Ivanov' on .first_block .second
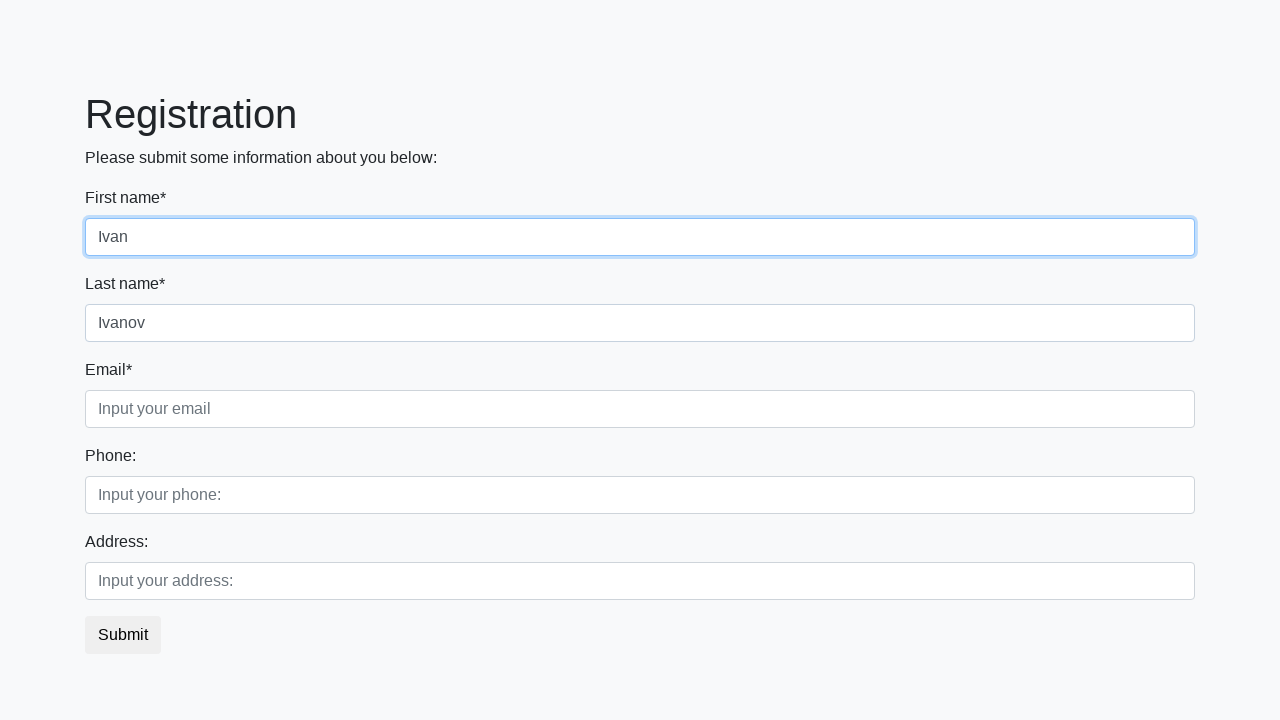

Filled email field with 'ivanow@test.ru' on .first_block .third
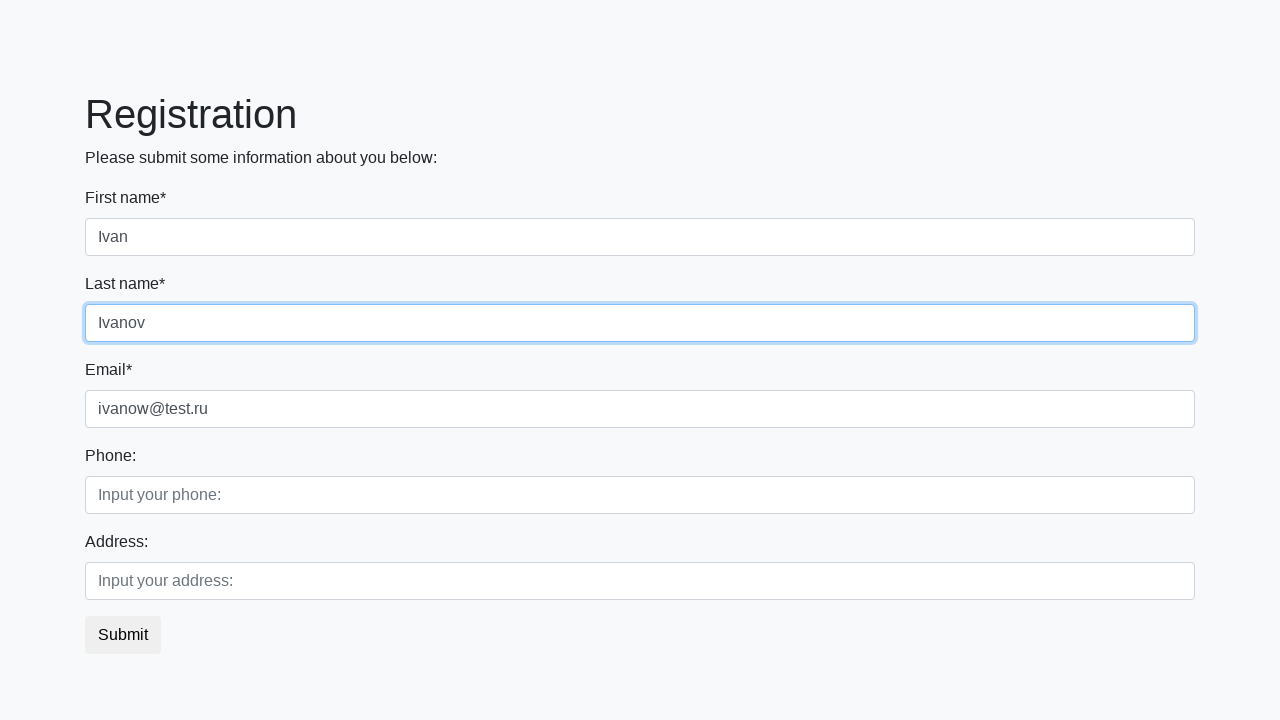

Clicked submit button to register at (123, 635) on button.btn
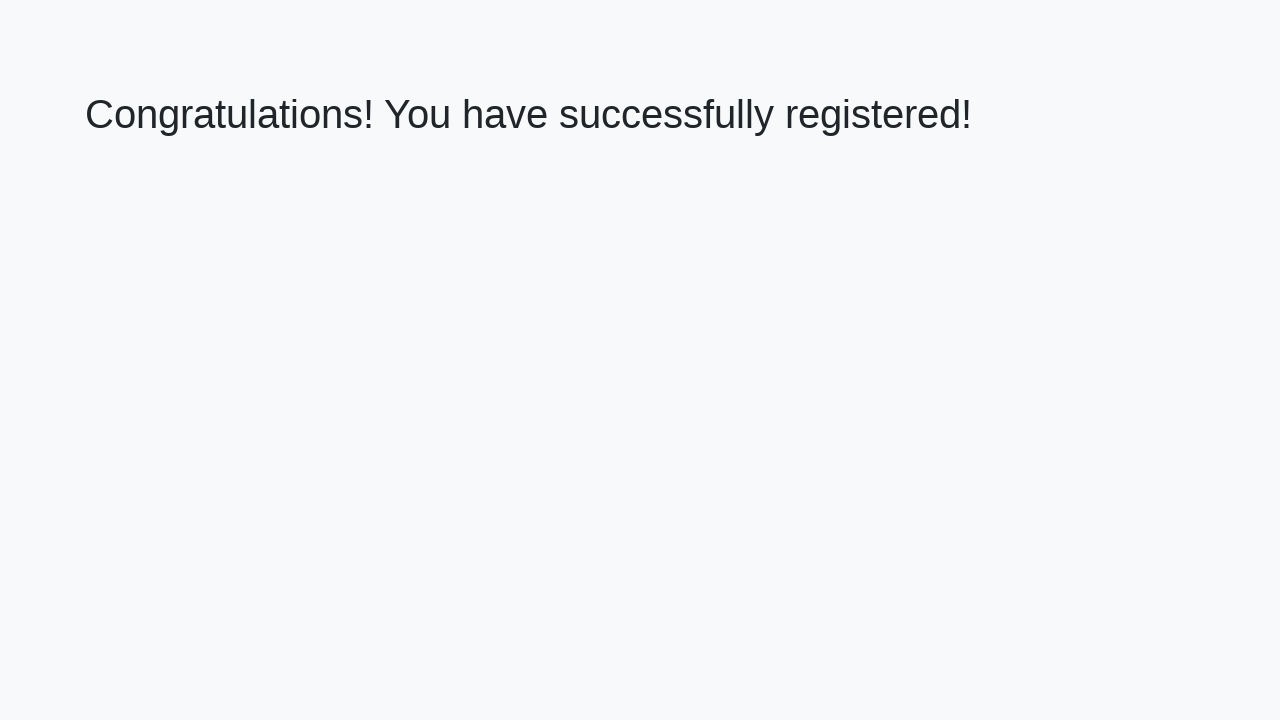

Registration success message loaded
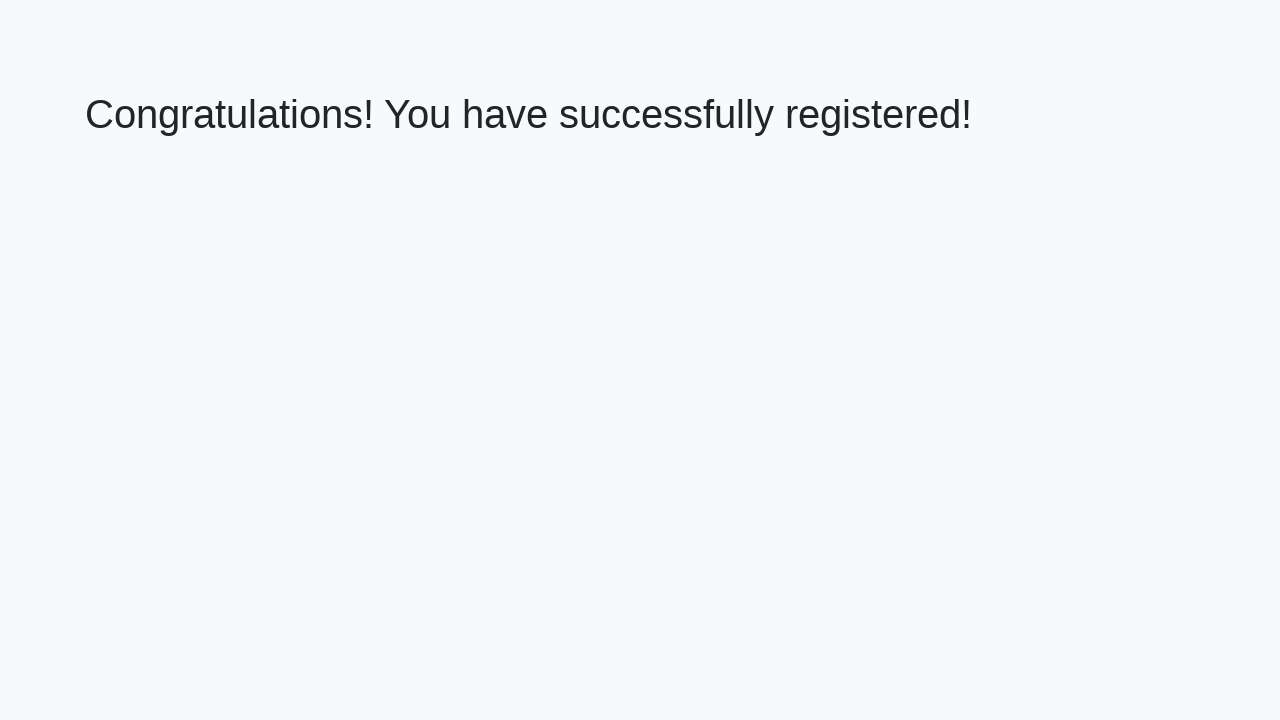

Retrieved success message text
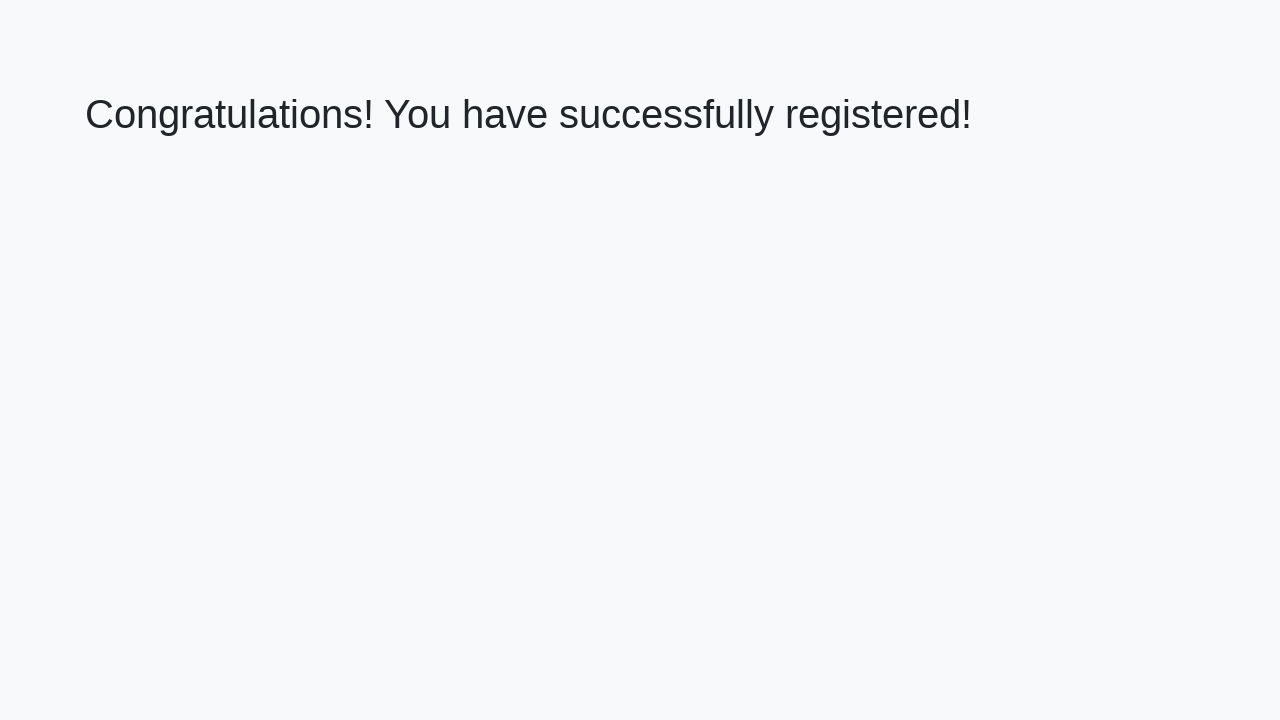

Verified success message: 'Congratulations! You have successfully registered!'
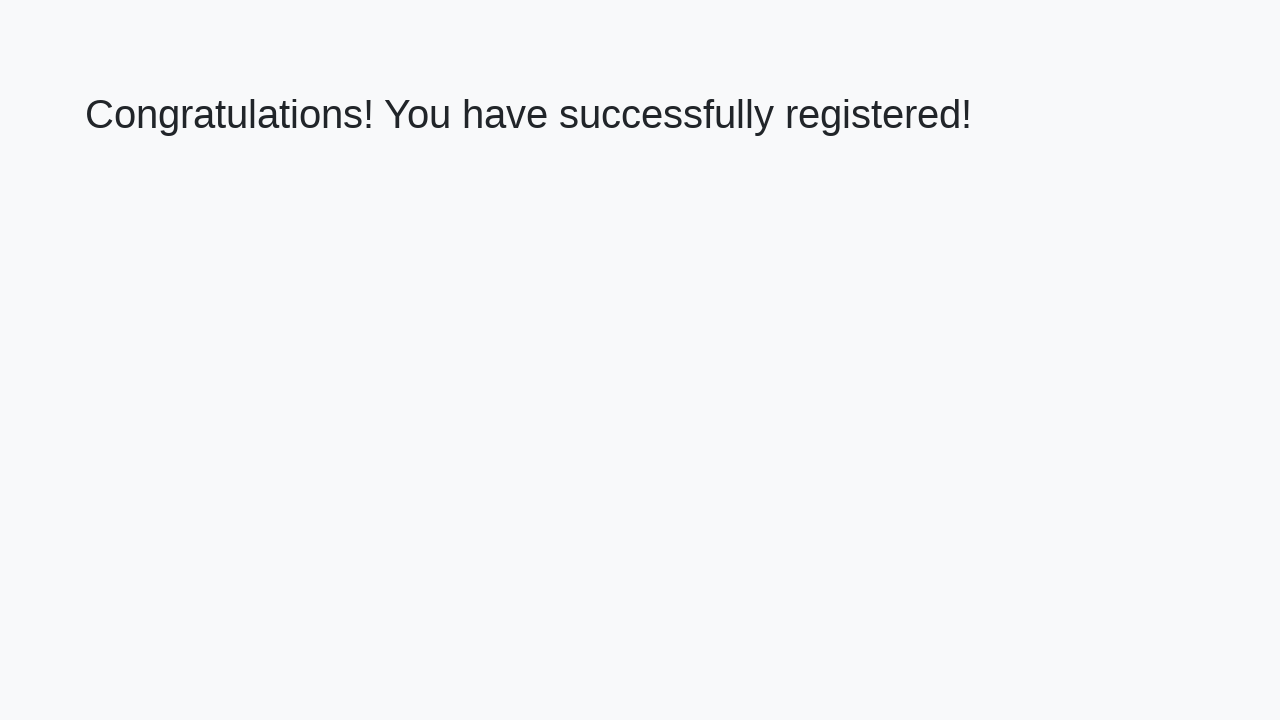

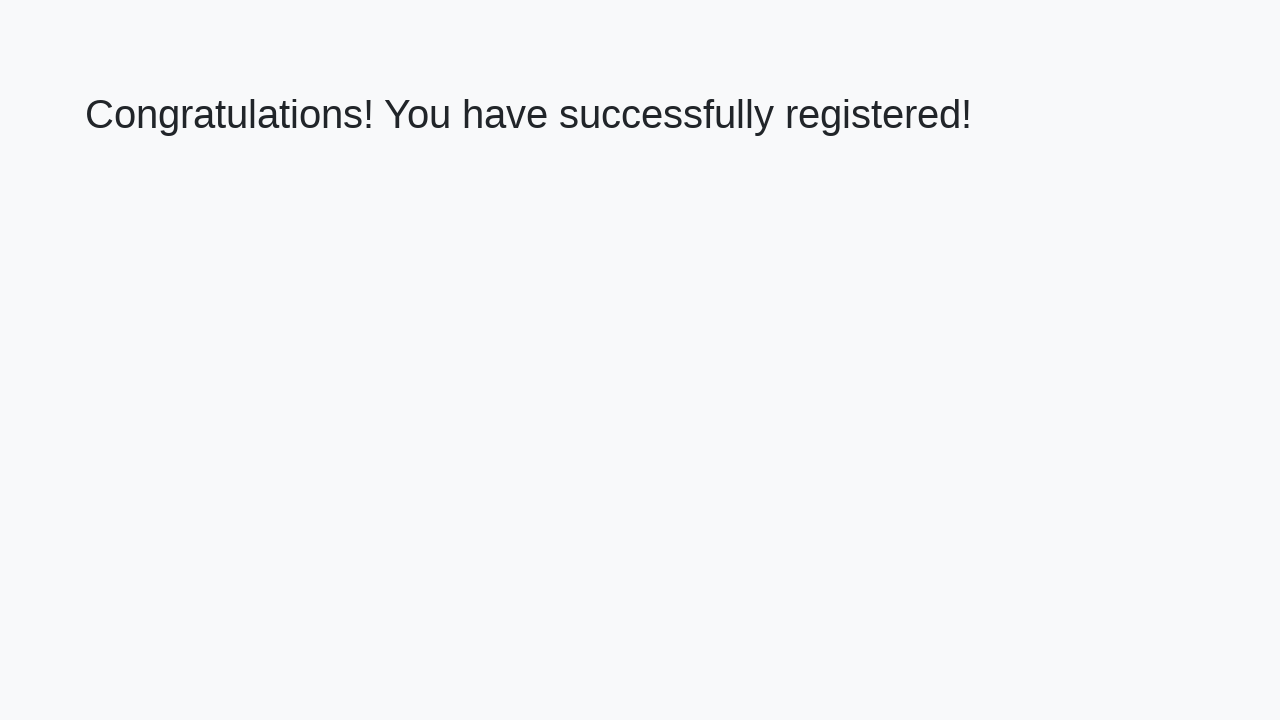